Tests browser navigation functionality including page refresh, navigating to a new URL, and using browser history (back/forward) through JavaScript execution

Starting URL: https://demo.actitime.com/login.do

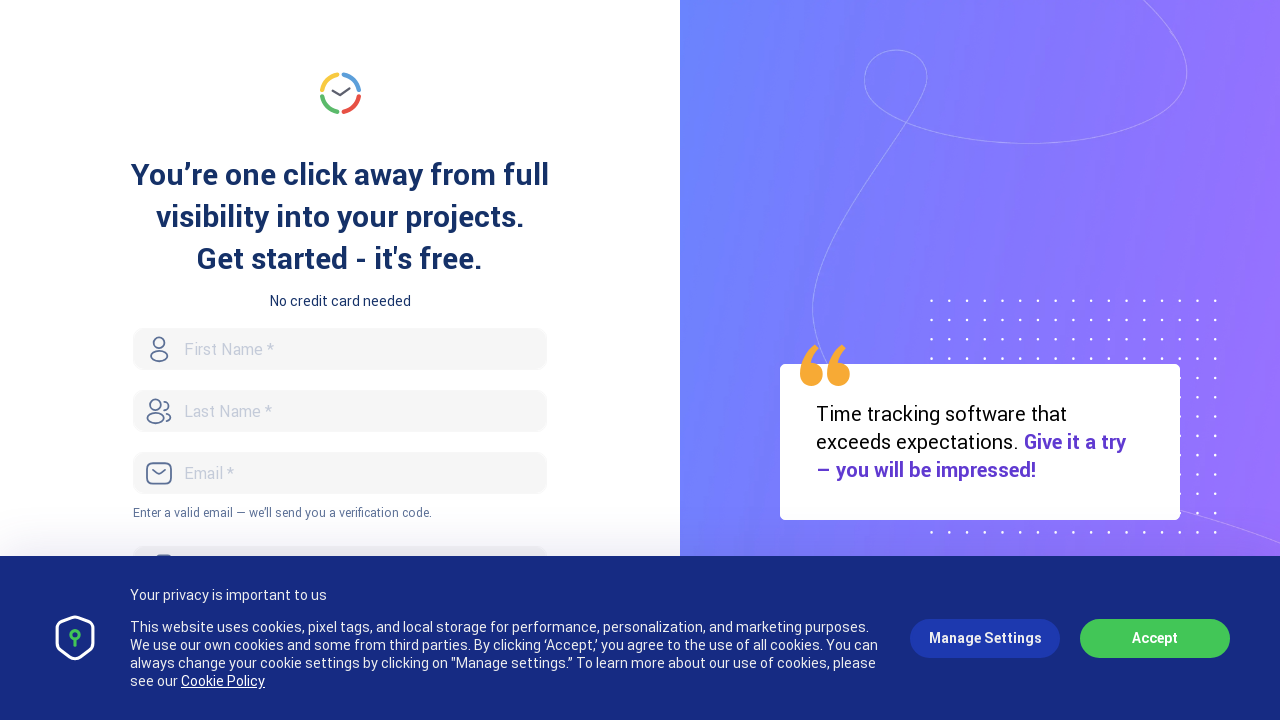

Waited for page to load (domcontentloaded state)
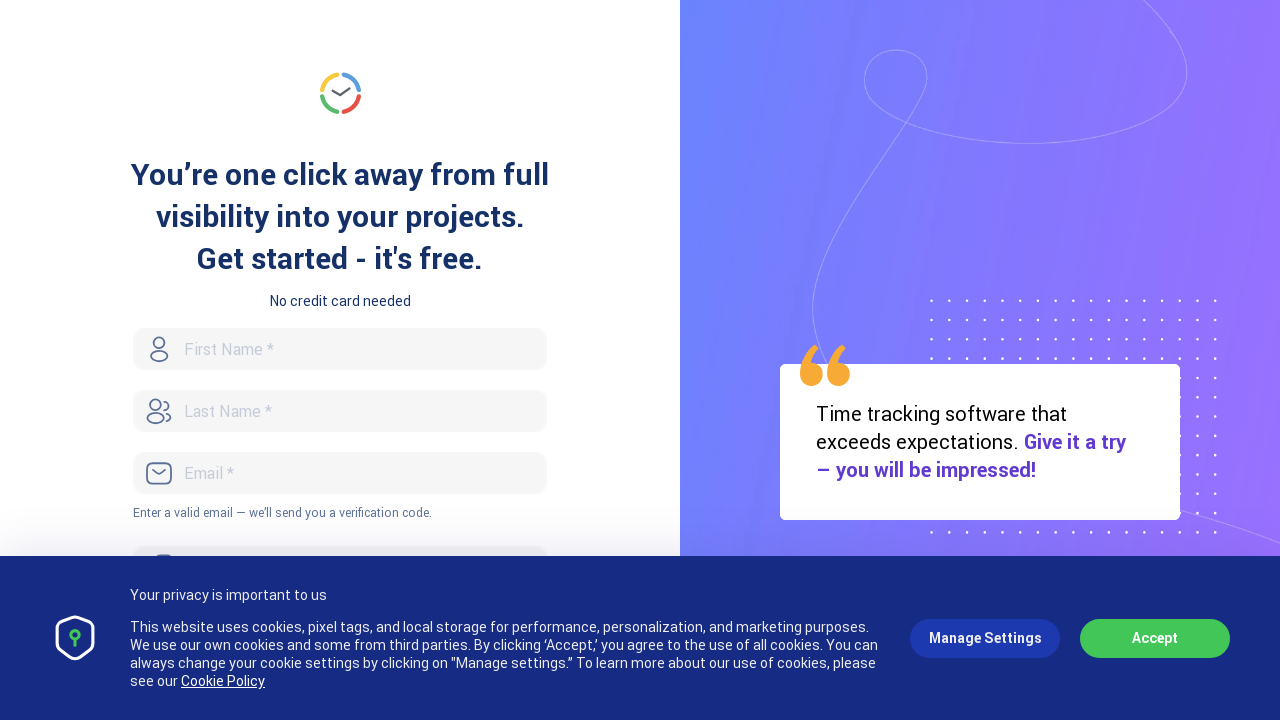

Retrieved page title: Free Timesheet Online Trial
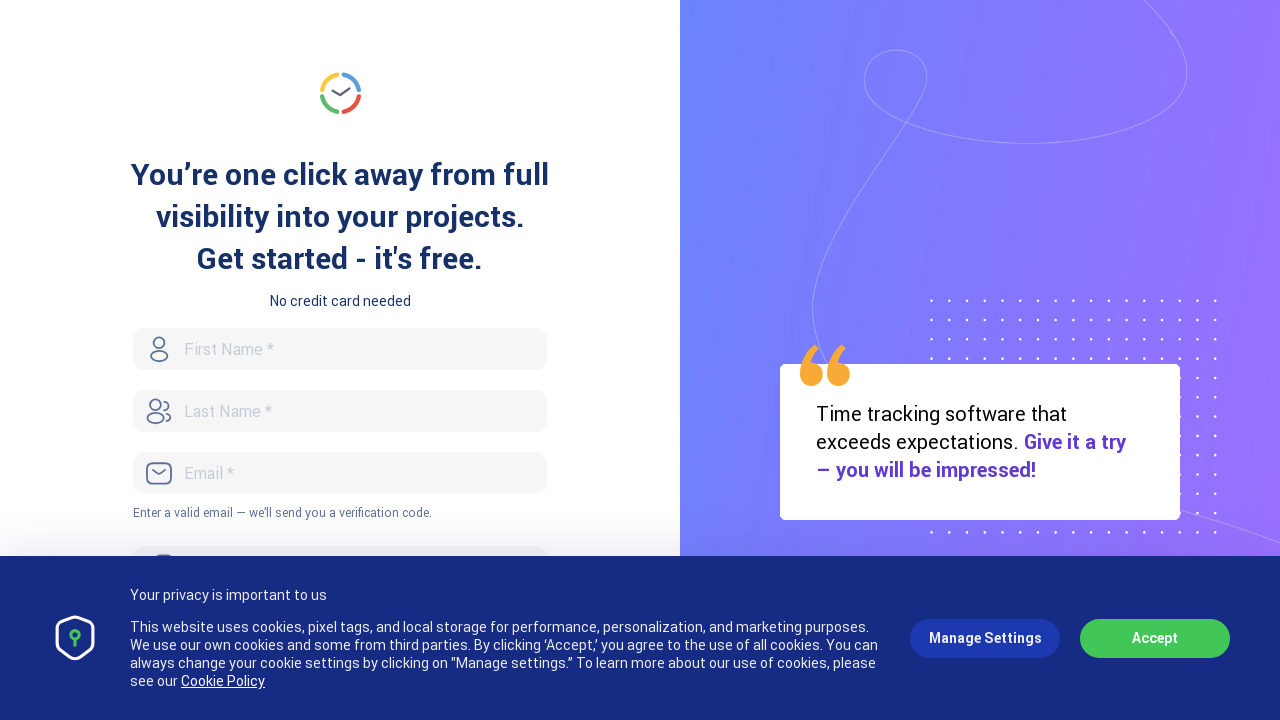

Retrieved page URL: https://www.actitime.com/free-online-trial
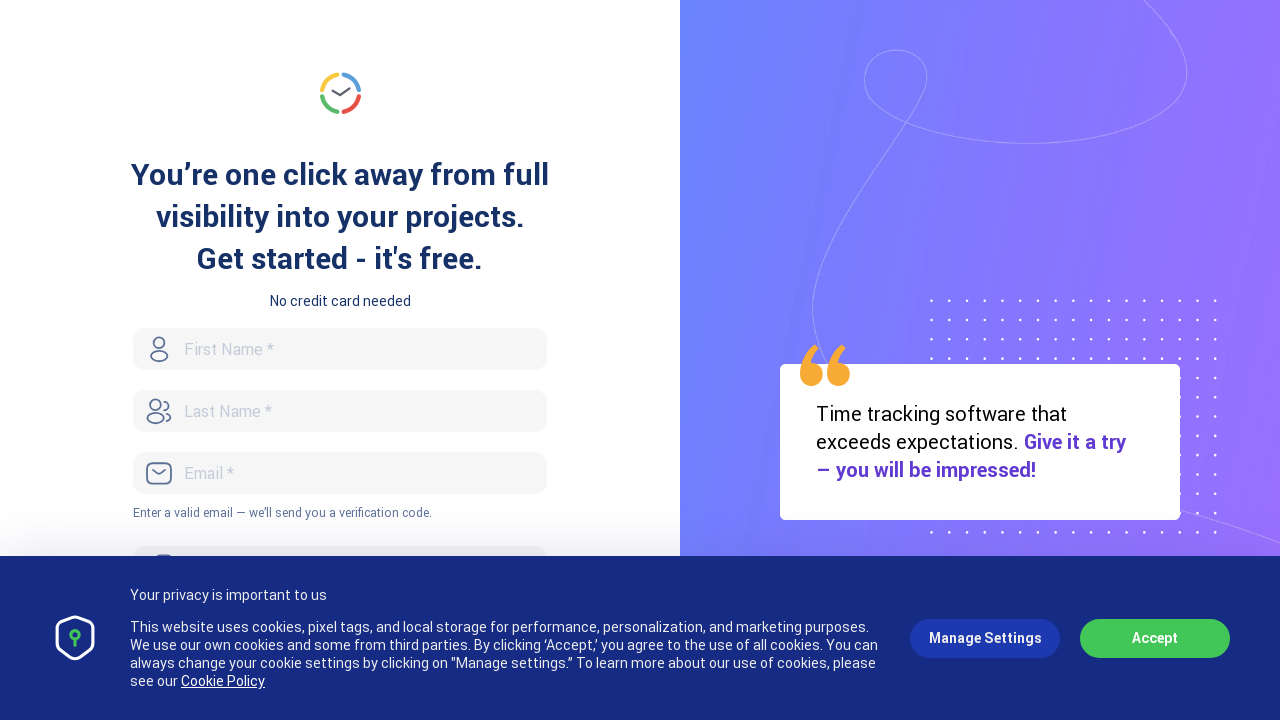

Refreshed the page
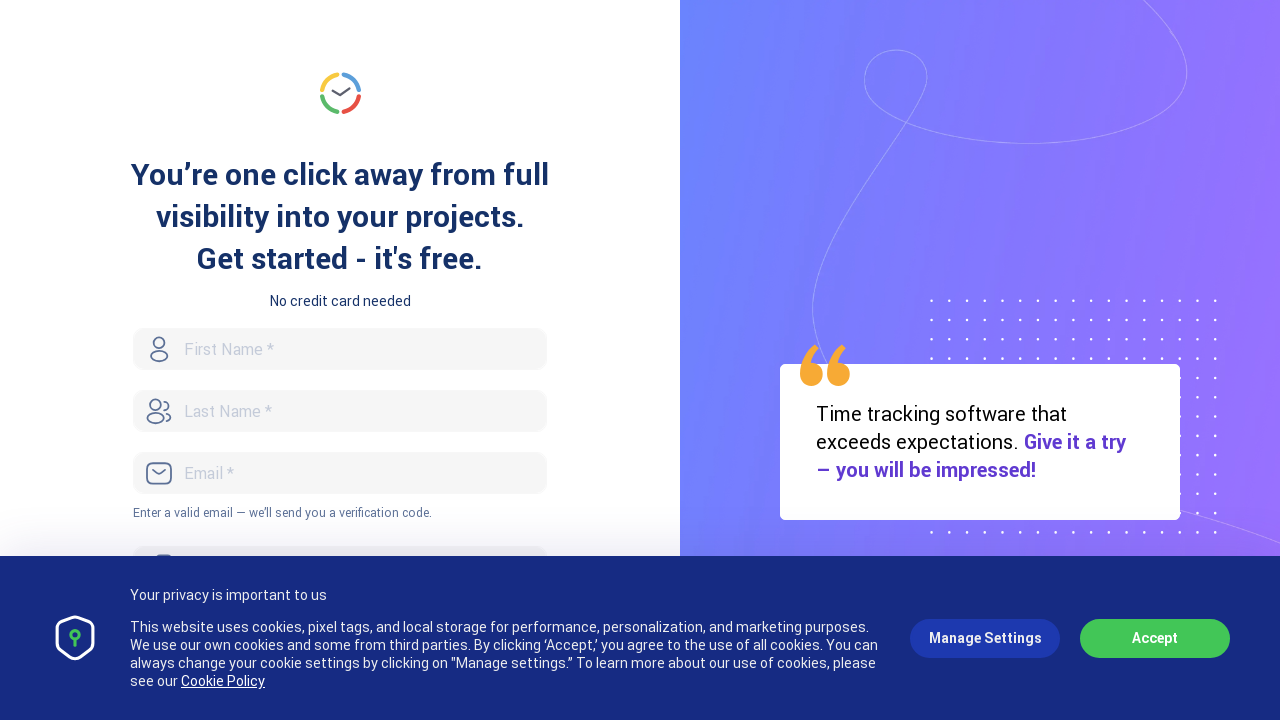

Navigated to Flipkart (https://www.flipkart.com/)
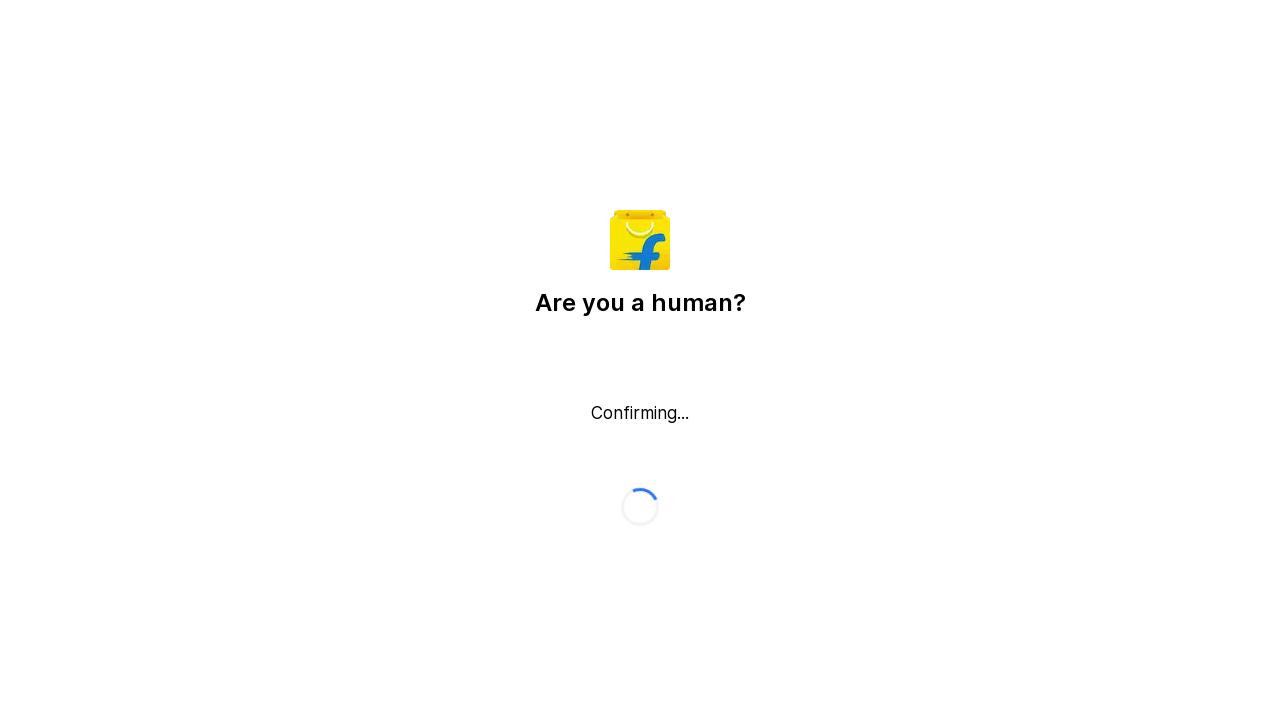

Navigated back in browser history
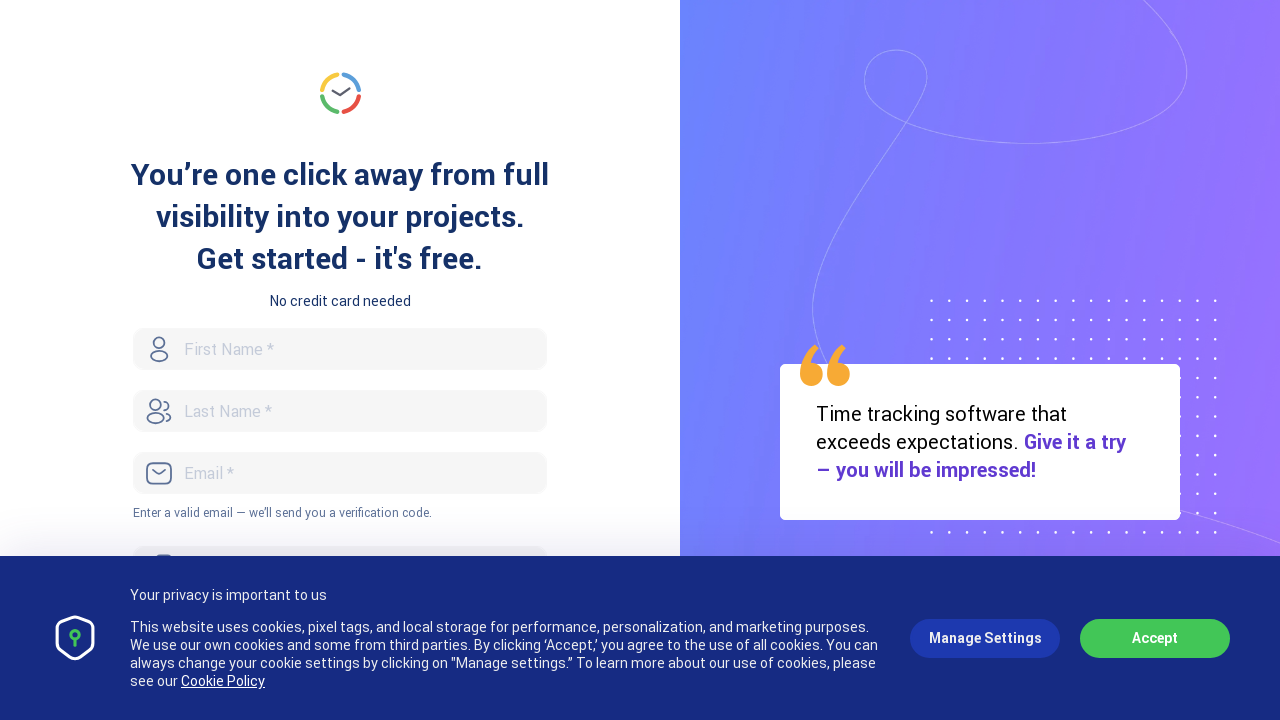

Navigated forward in browser history
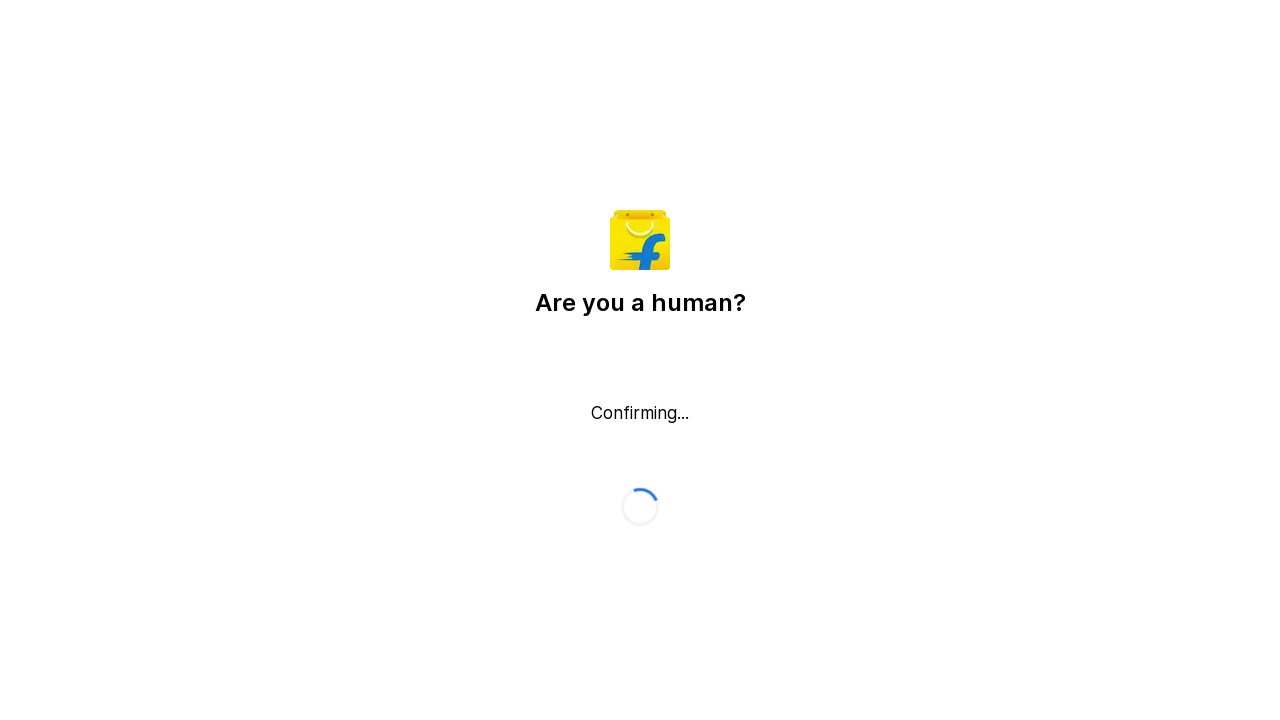

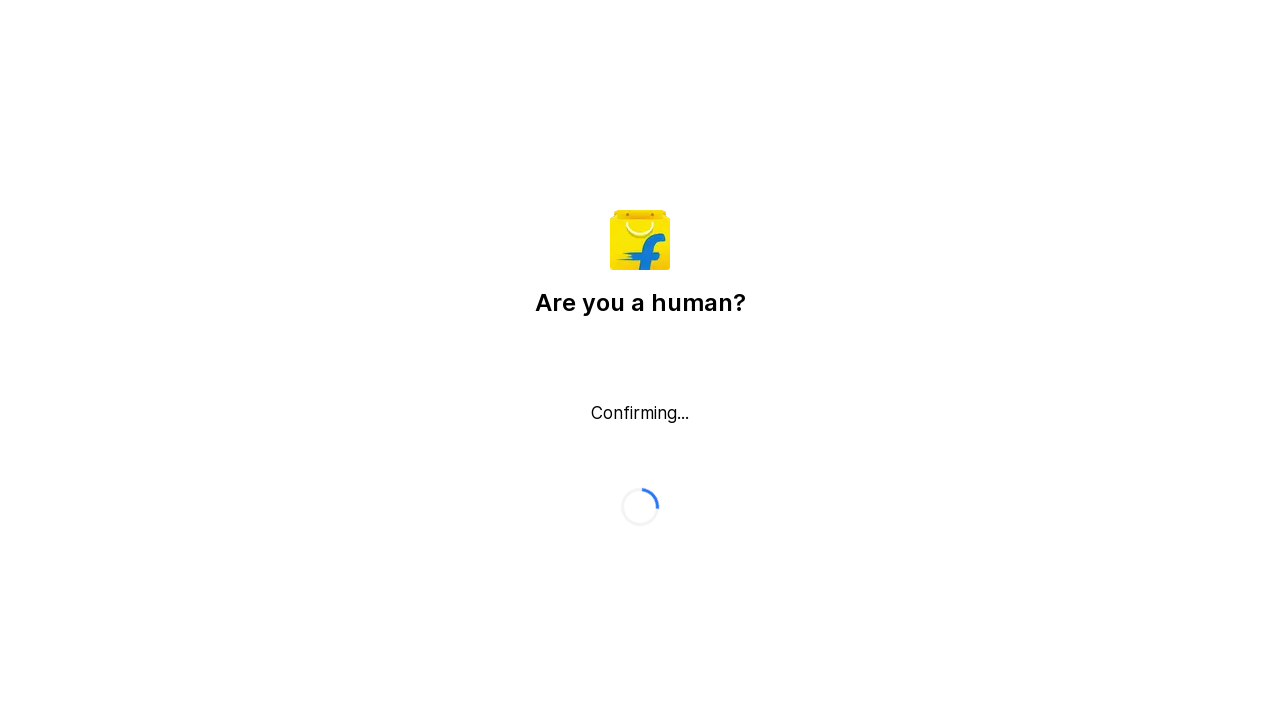